Tests the text box form by filling in user details and submitting the form

Starting URL: https://demoqa.com/text-box

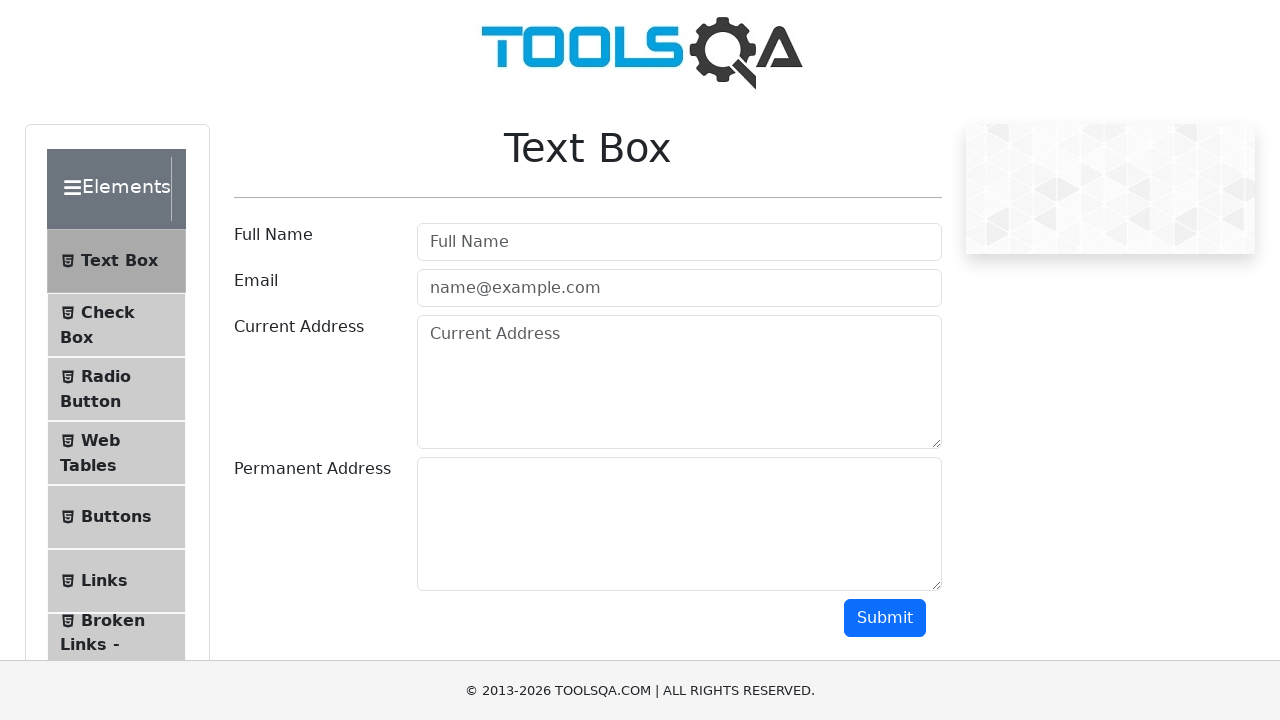

Filled user name field with 'John Doe' on #userName
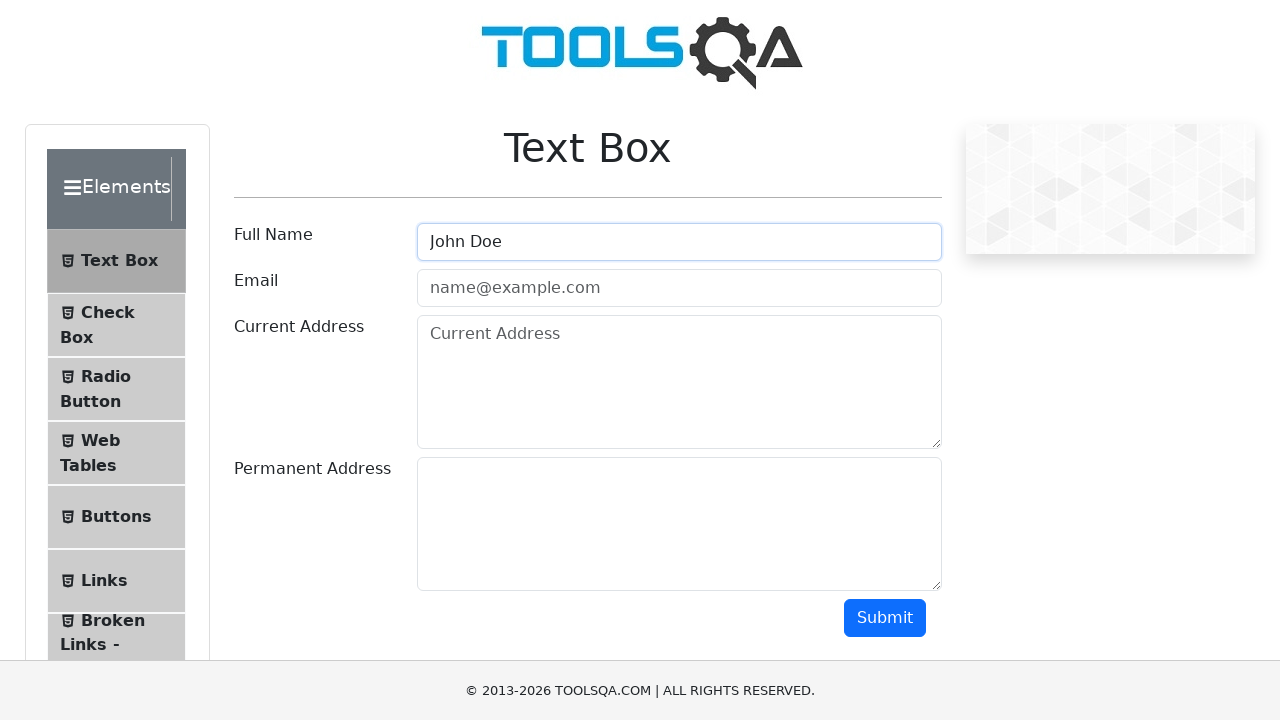

Filled email field with 'johndoe@example.com' on #userEmail
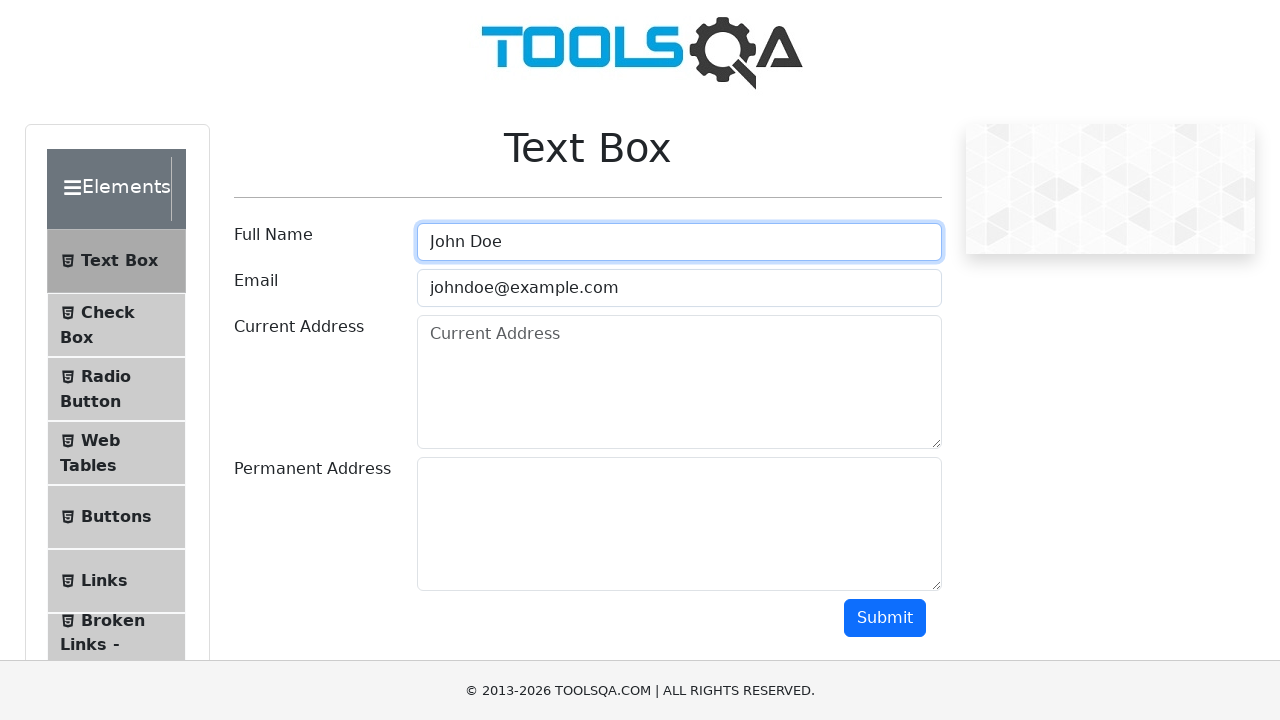

Filled current address field with '123 Main Street' on #currentAddress
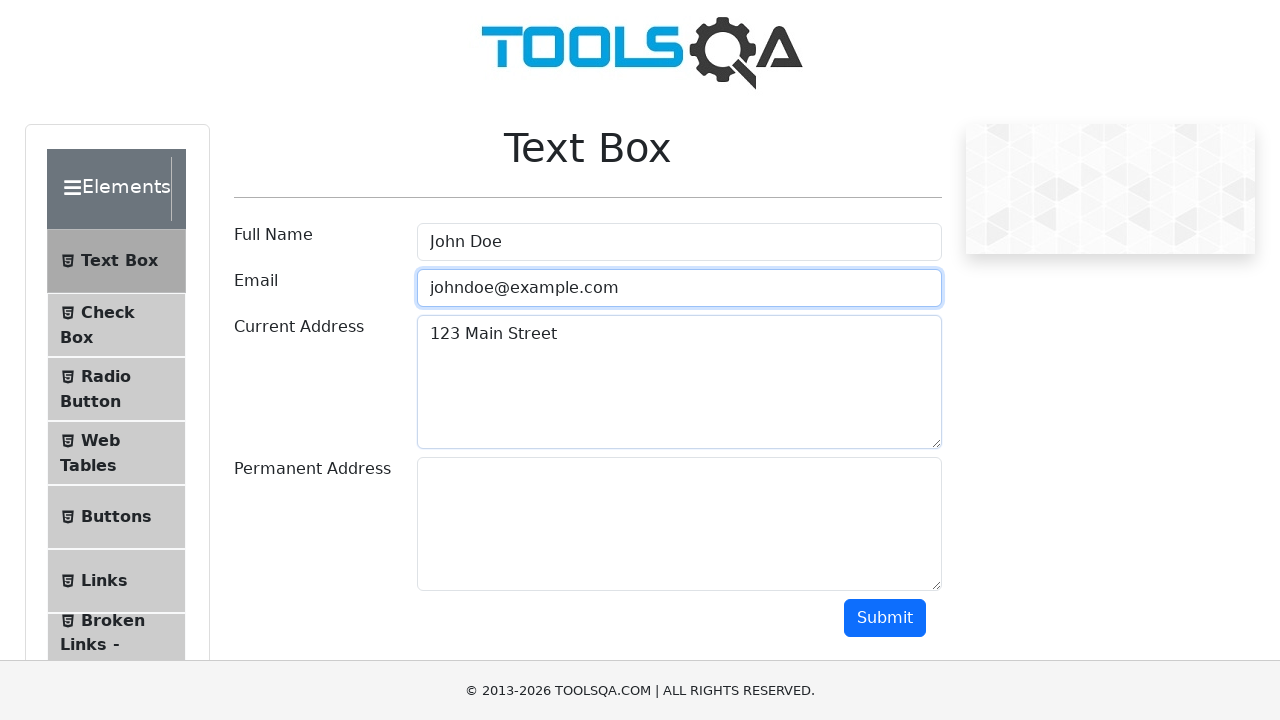

Filled permanent address field with '456 Another Street' on #permanentAddress
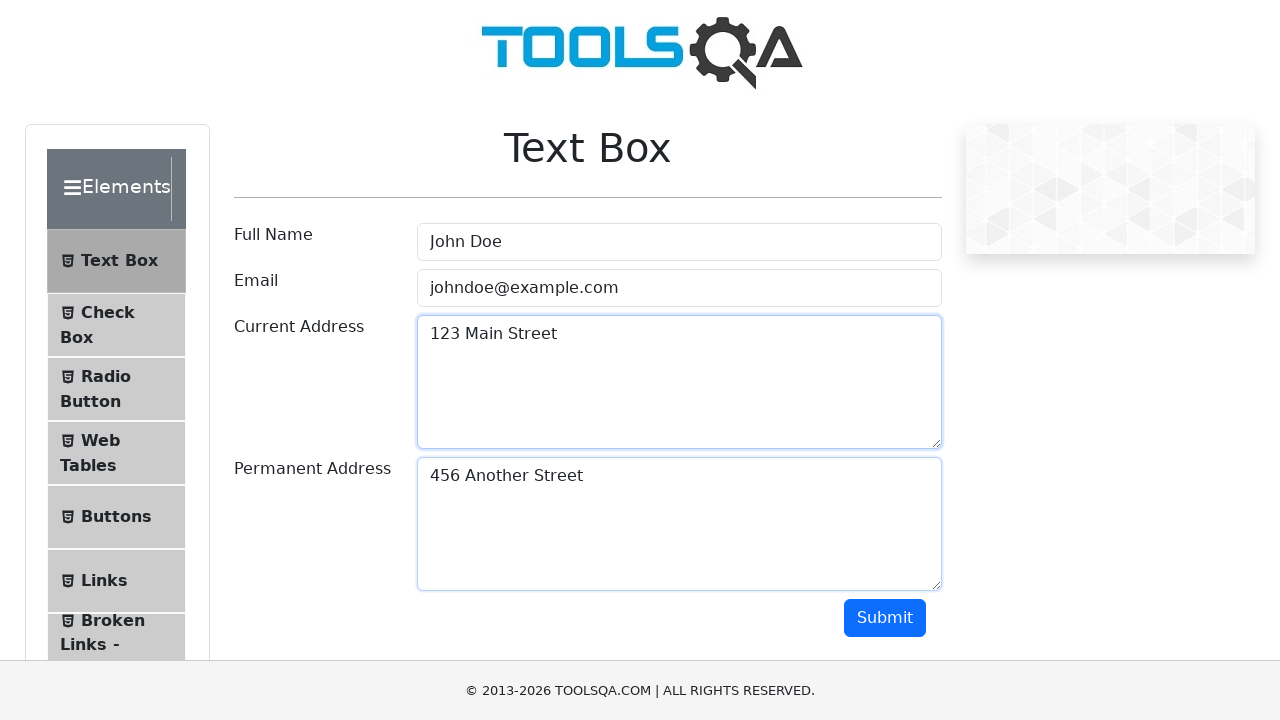

Clicked submit button to submit form at (885, 618) on #submit
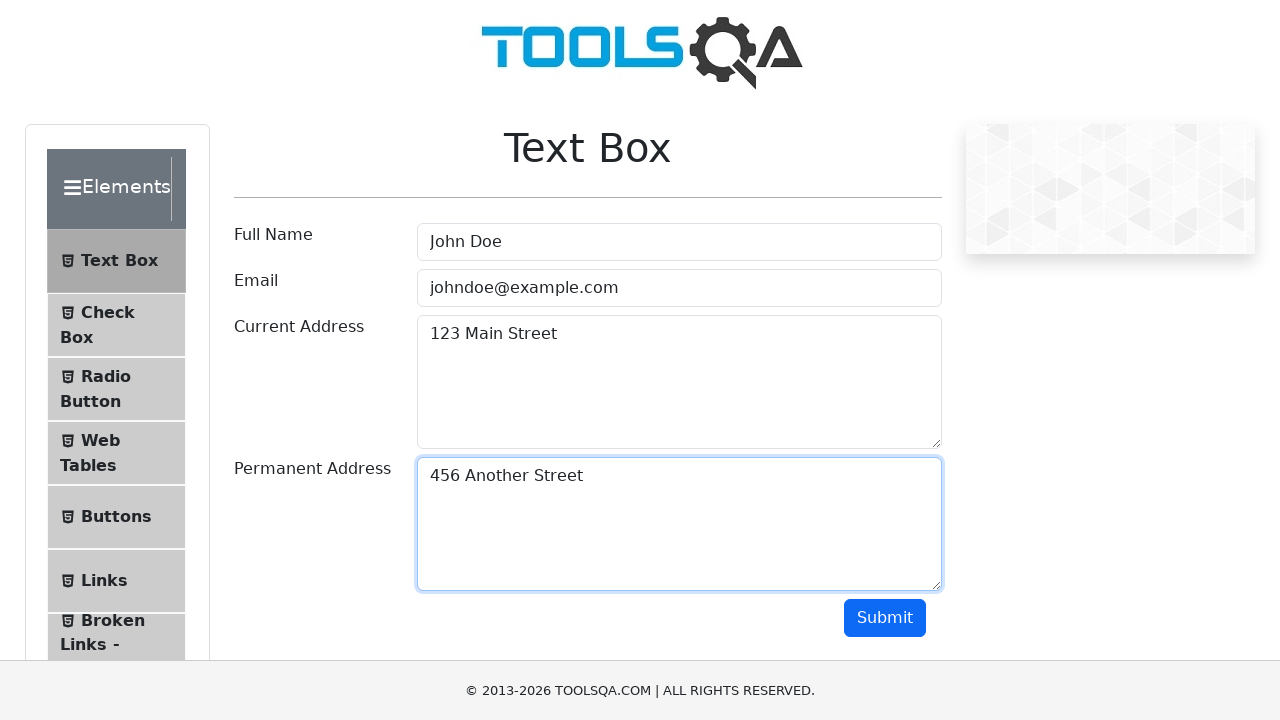

Form submission output section is visible
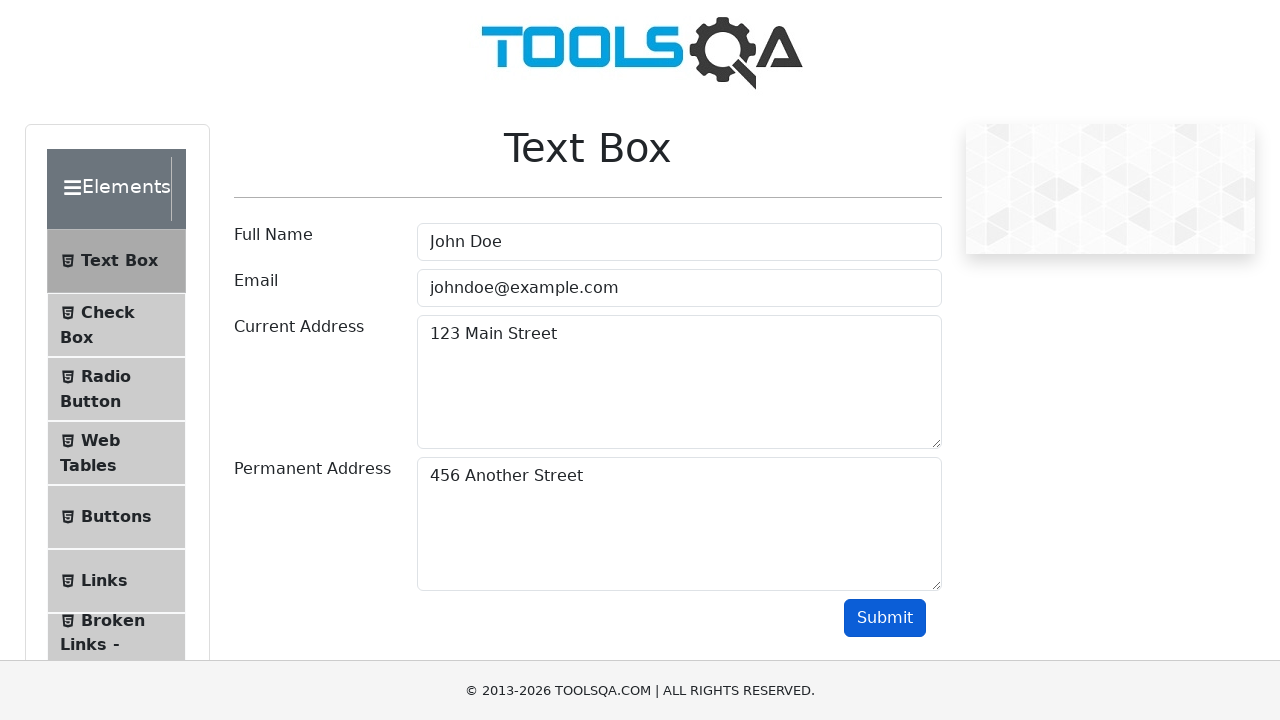

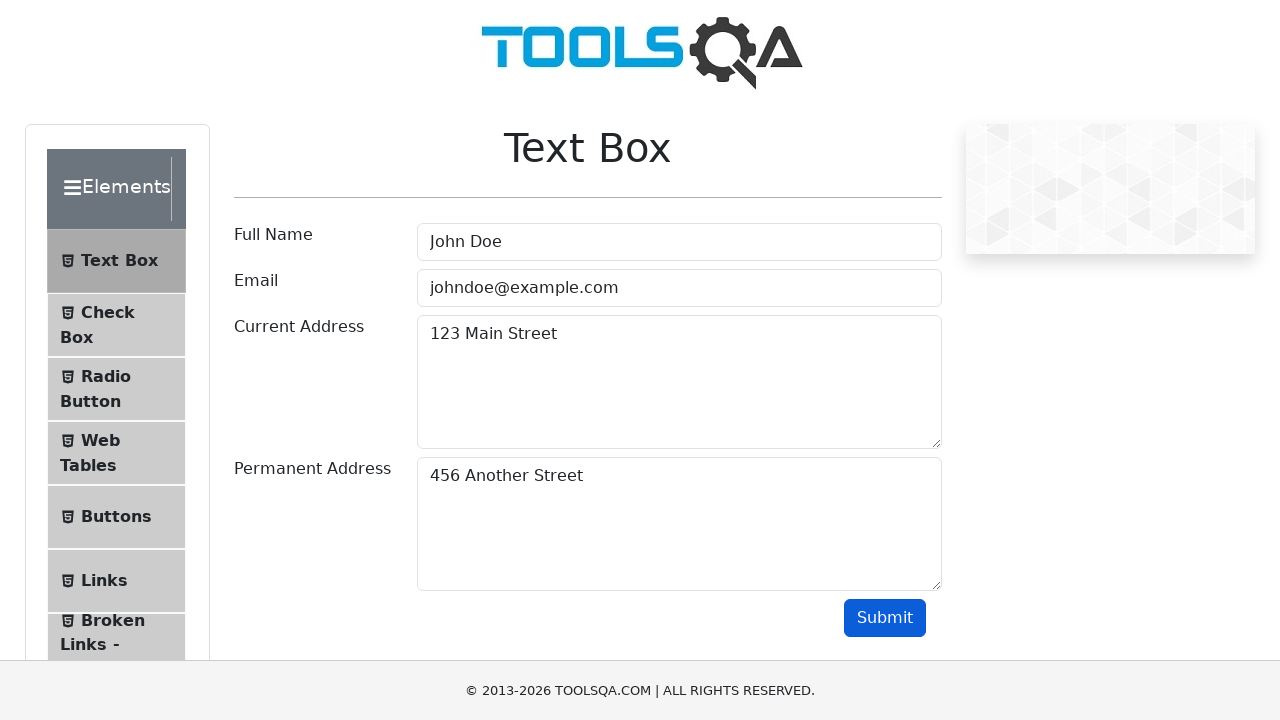